Tests sorting the Due column in descending order by clicking the column header twice and verifying the values are sorted from highest to lowest.

Starting URL: http://the-internet.herokuapp.com/tables

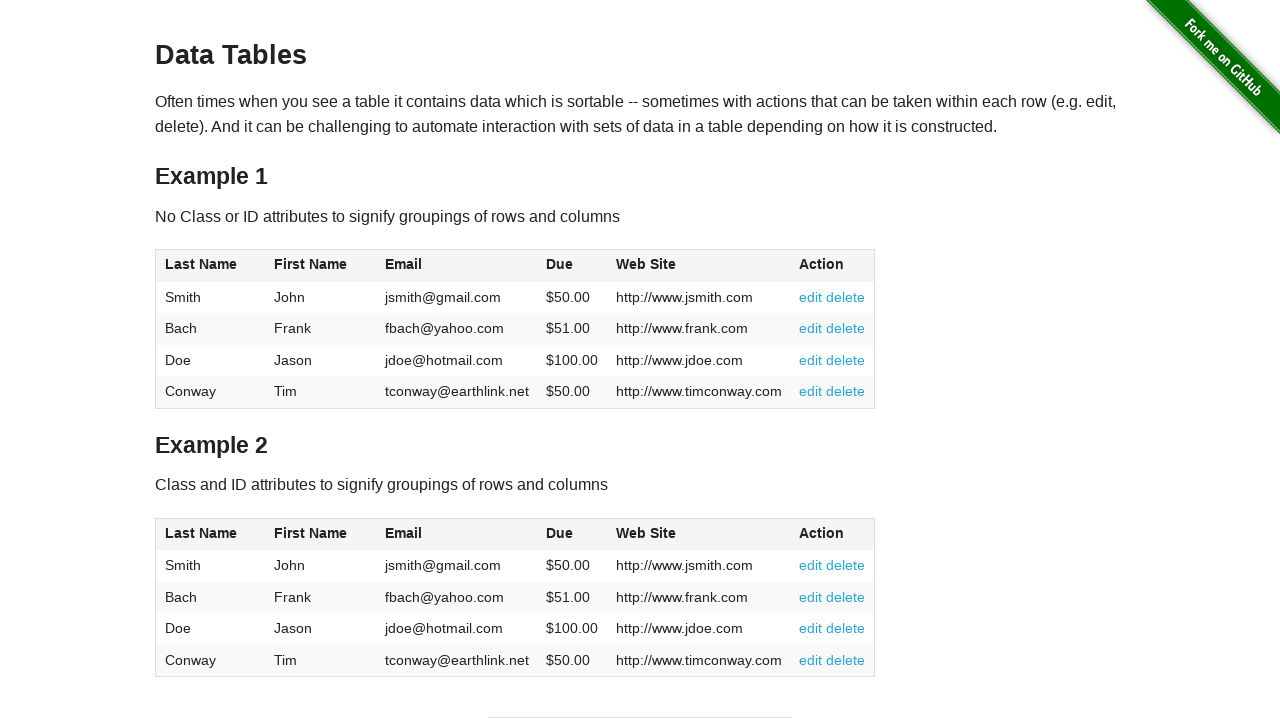

Clicked Due column header first time at (572, 266) on #table1 thead tr th:nth-of-type(4)
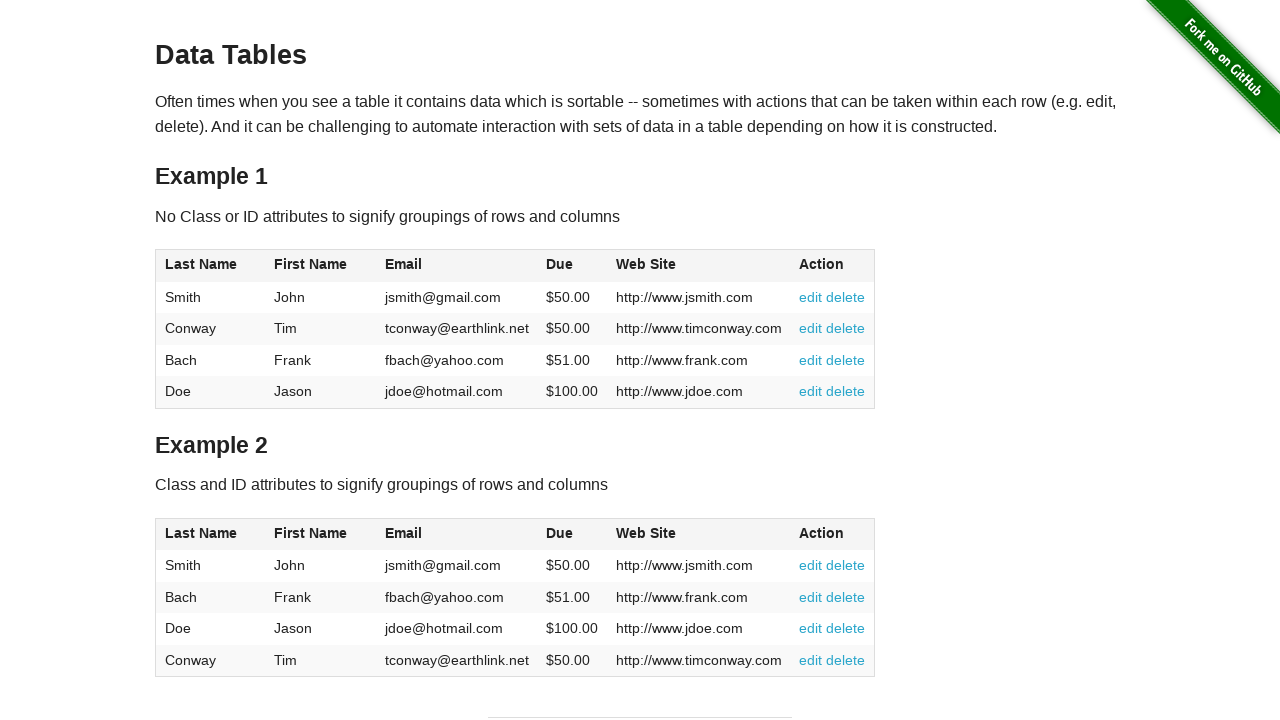

Clicked Due column header second time to sort in descending order at (572, 266) on #table1 thead tr th:nth-of-type(4)
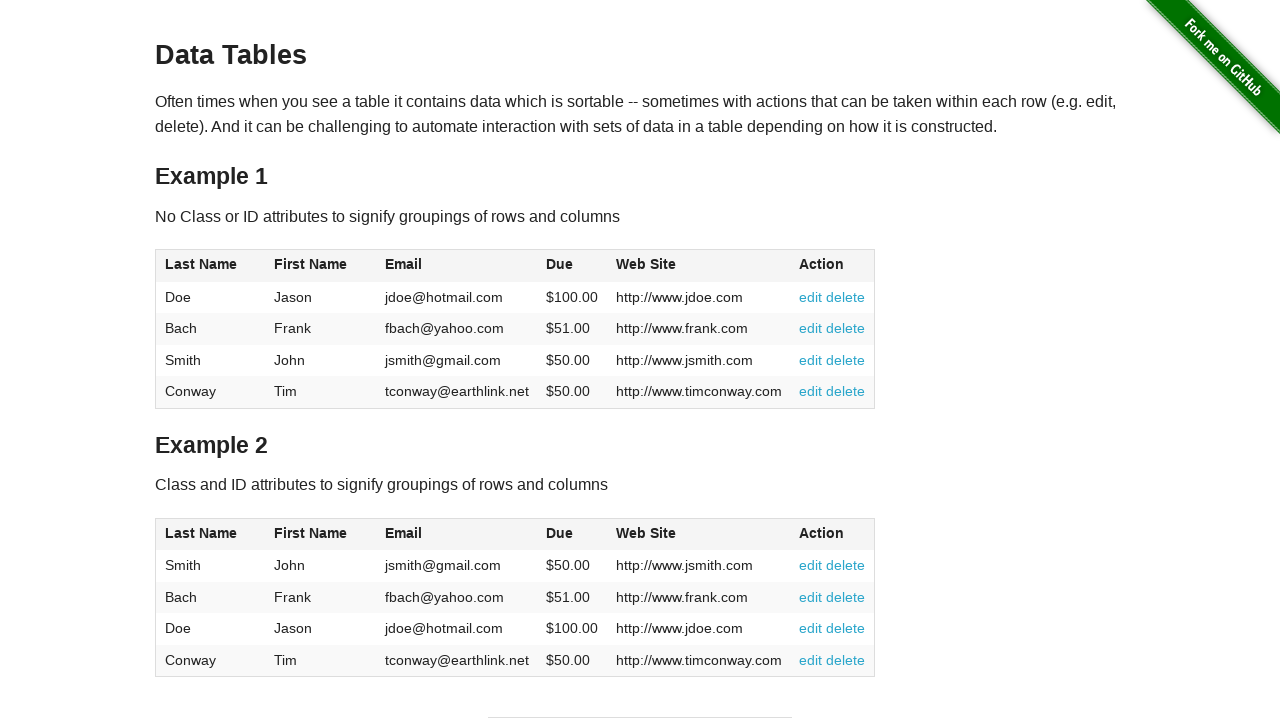

Table with Due column values loaded
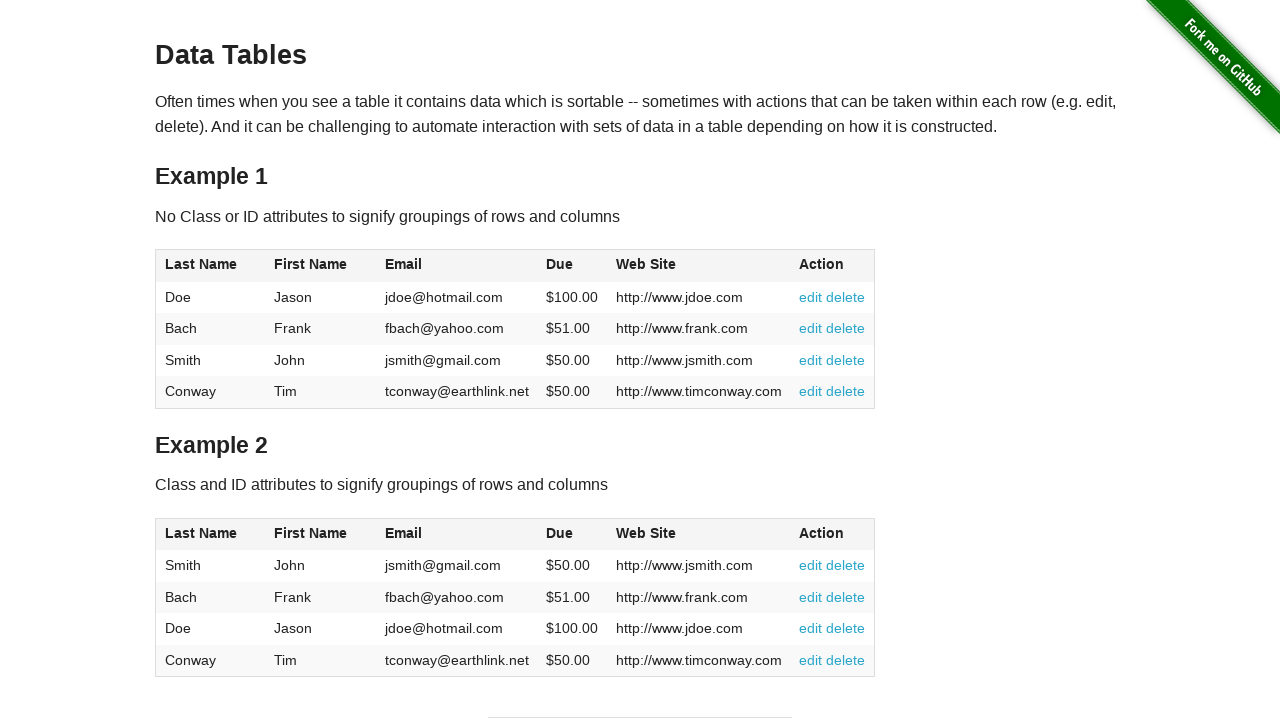

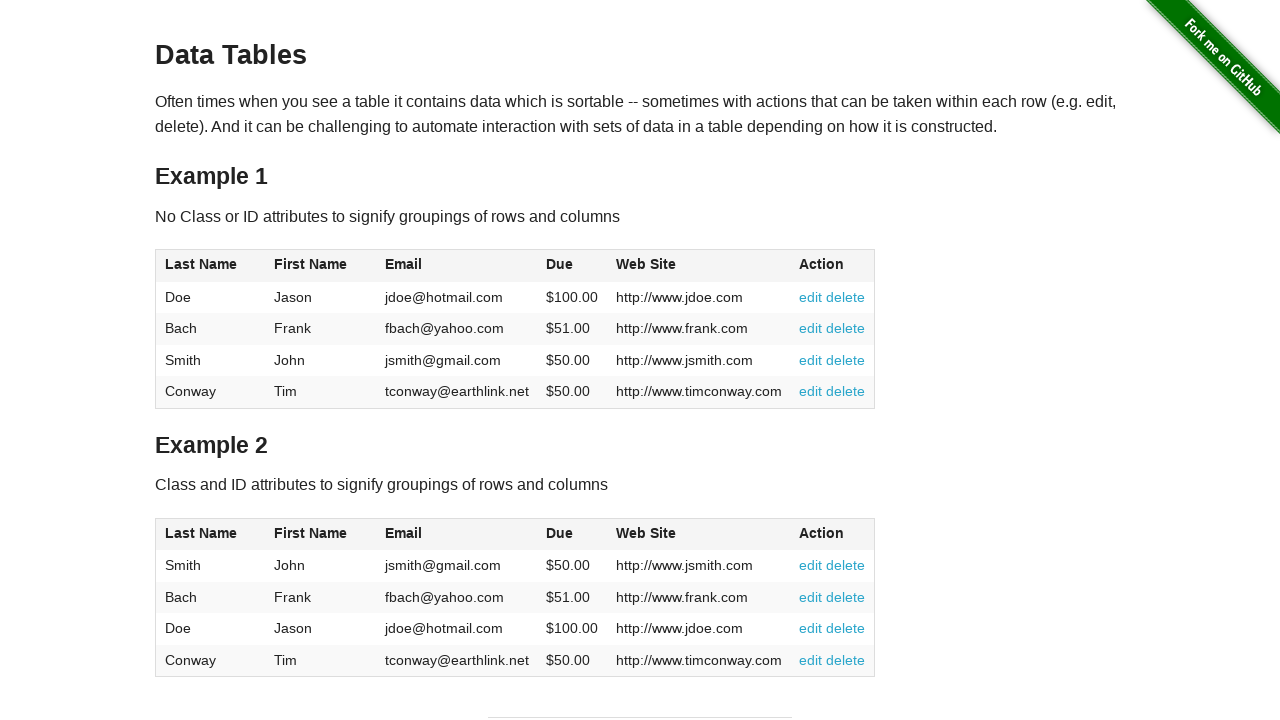